Tests window management by opening a new tab, navigating to a product details page, then switching back to the original window

Starting URL: https://automationexercise.com/

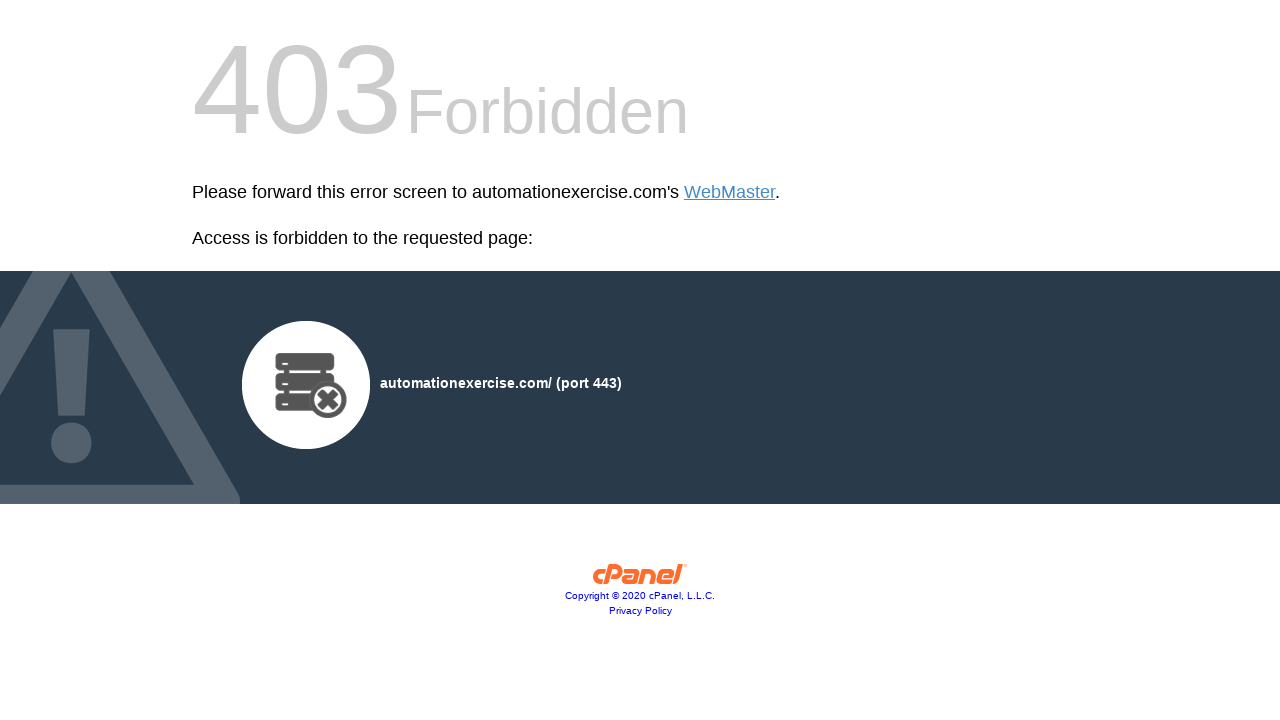

Opened a new tab/page
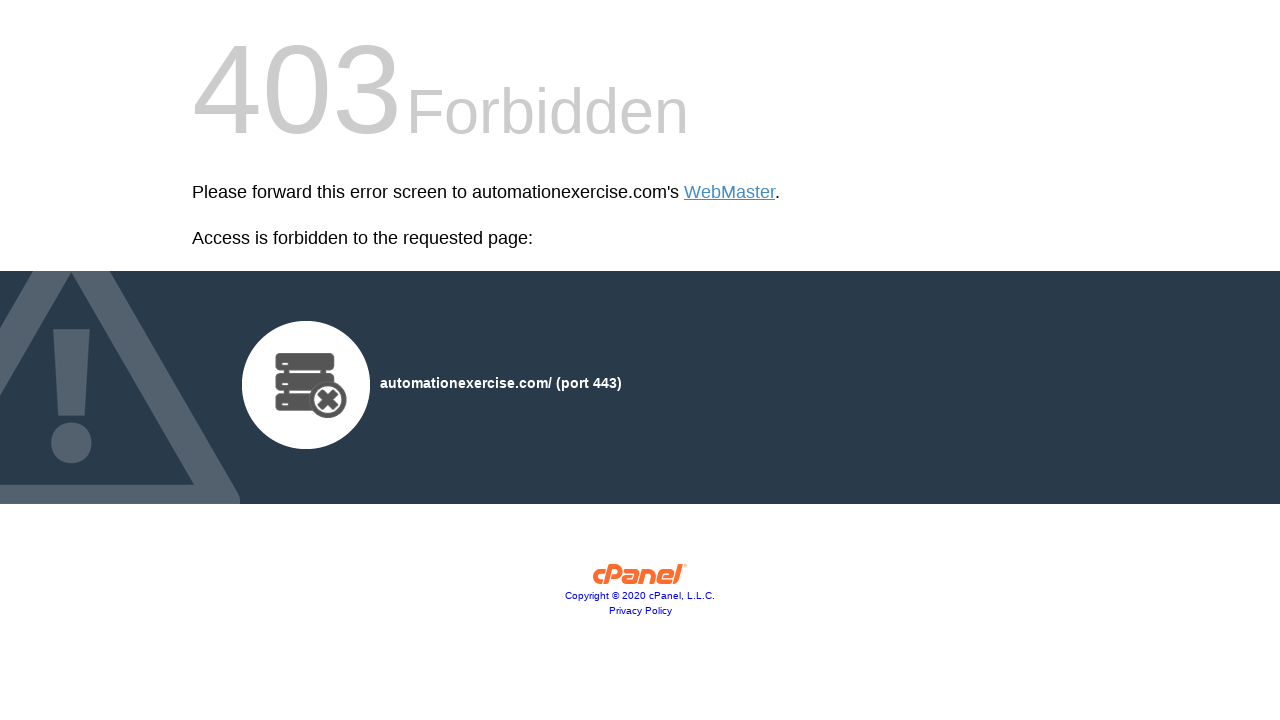

Navigated to product details page (Product ID: 4) in new tab
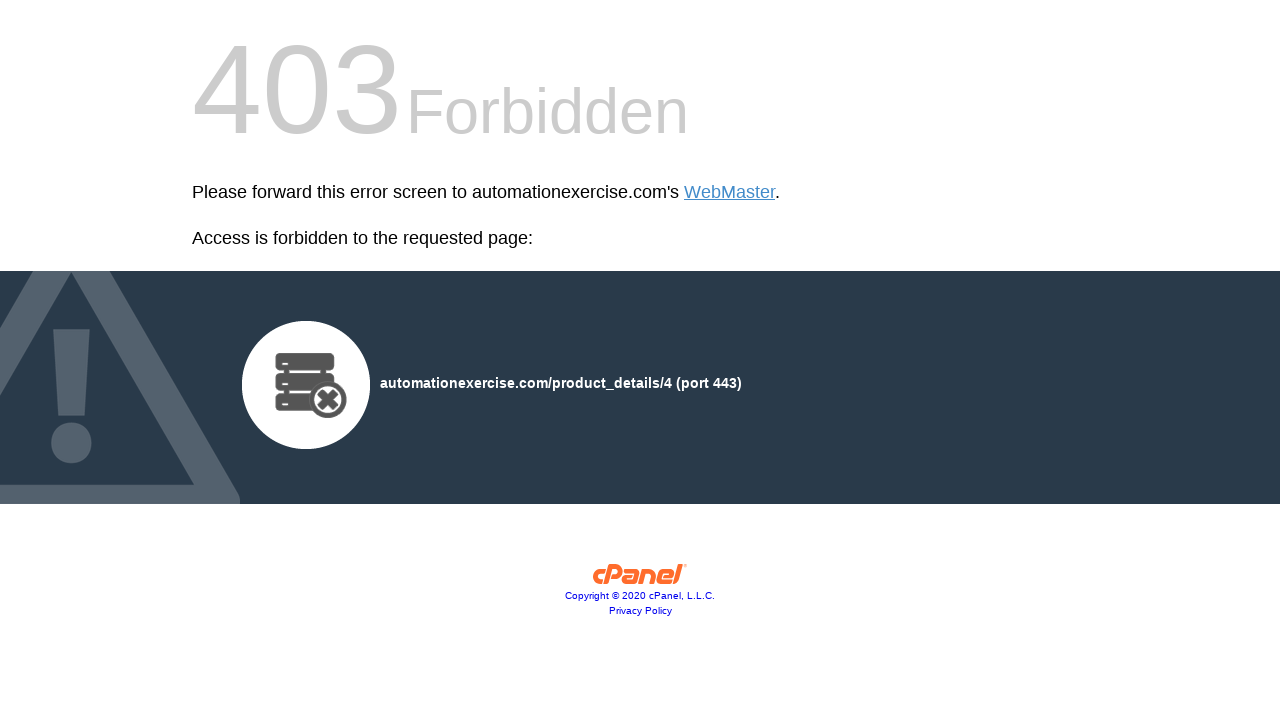

Switched back to original window/tab
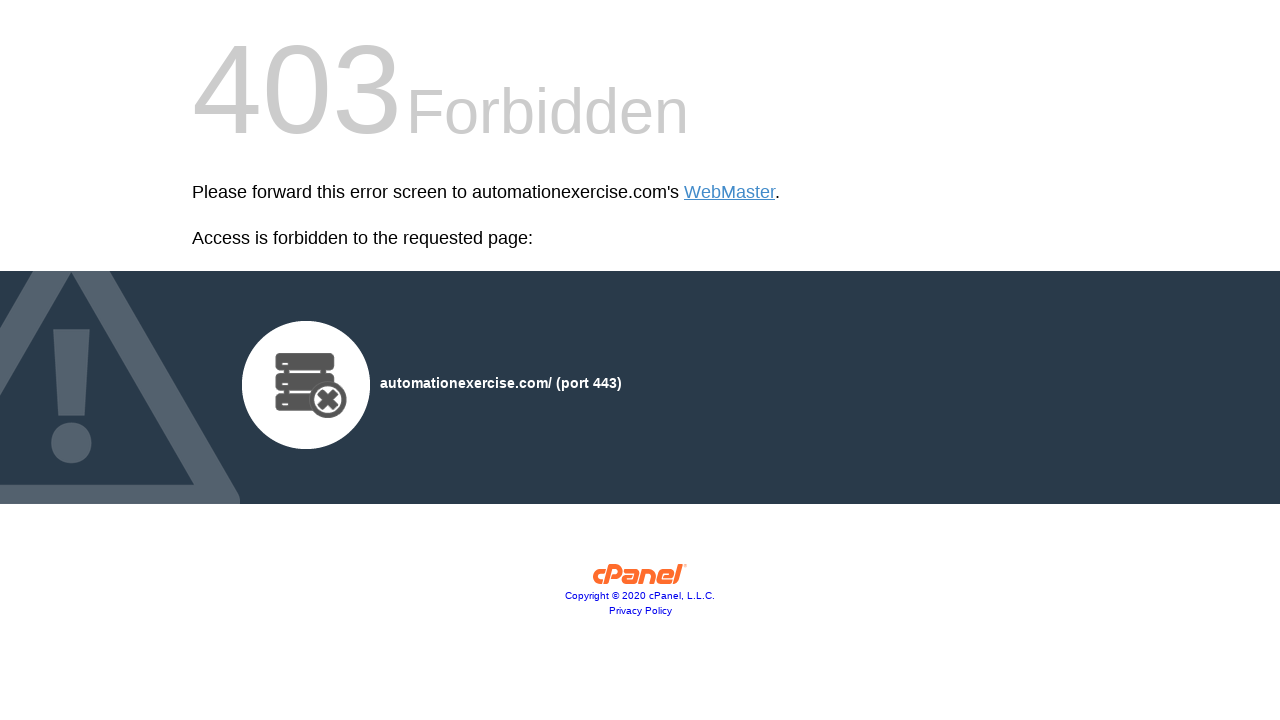

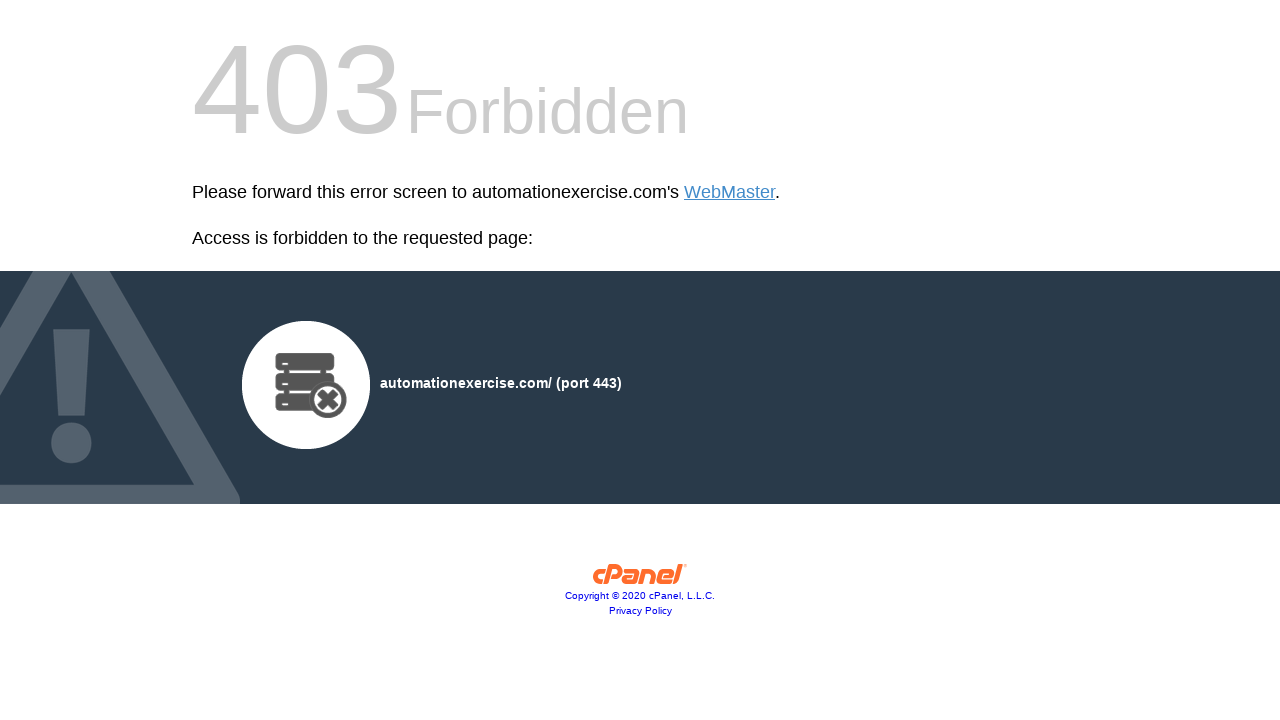